Tests a form by filling in first name and last name fields, then clicking the submit button to verify form submission functionality.

Starting URL: https://trytestingthis.netlify.app/index.html

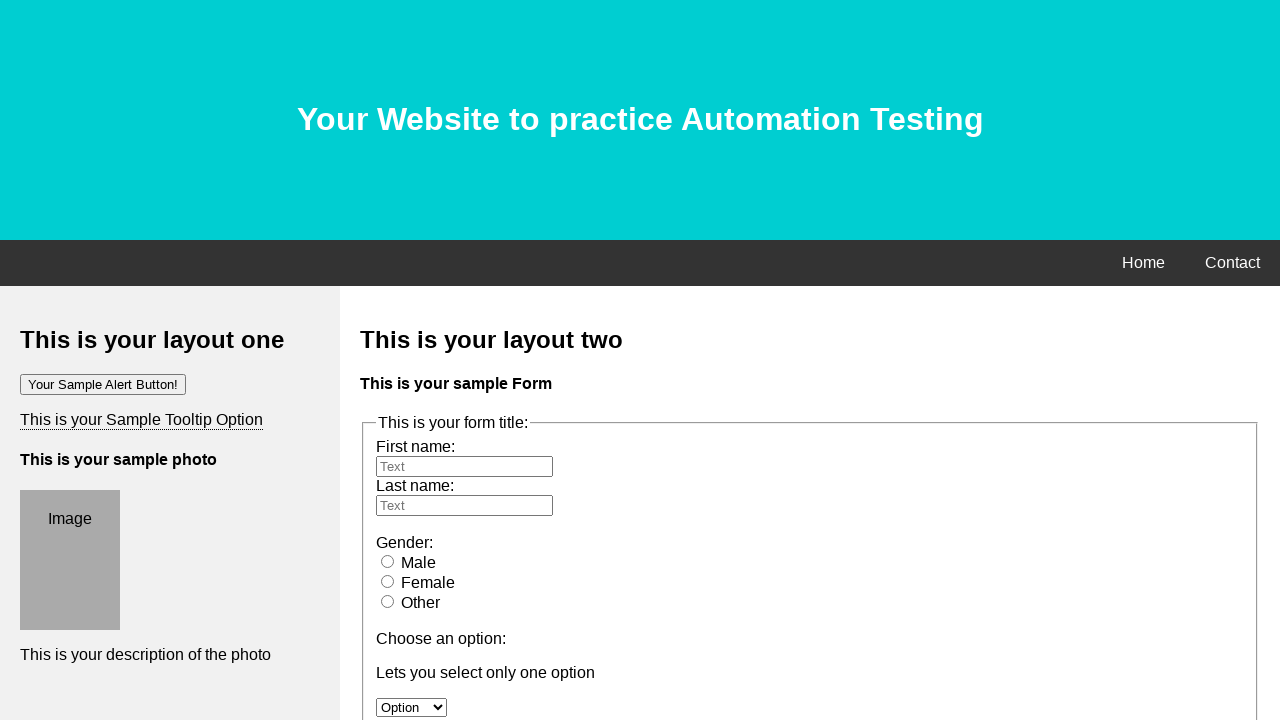

Filled first name field with 'John' on #fname
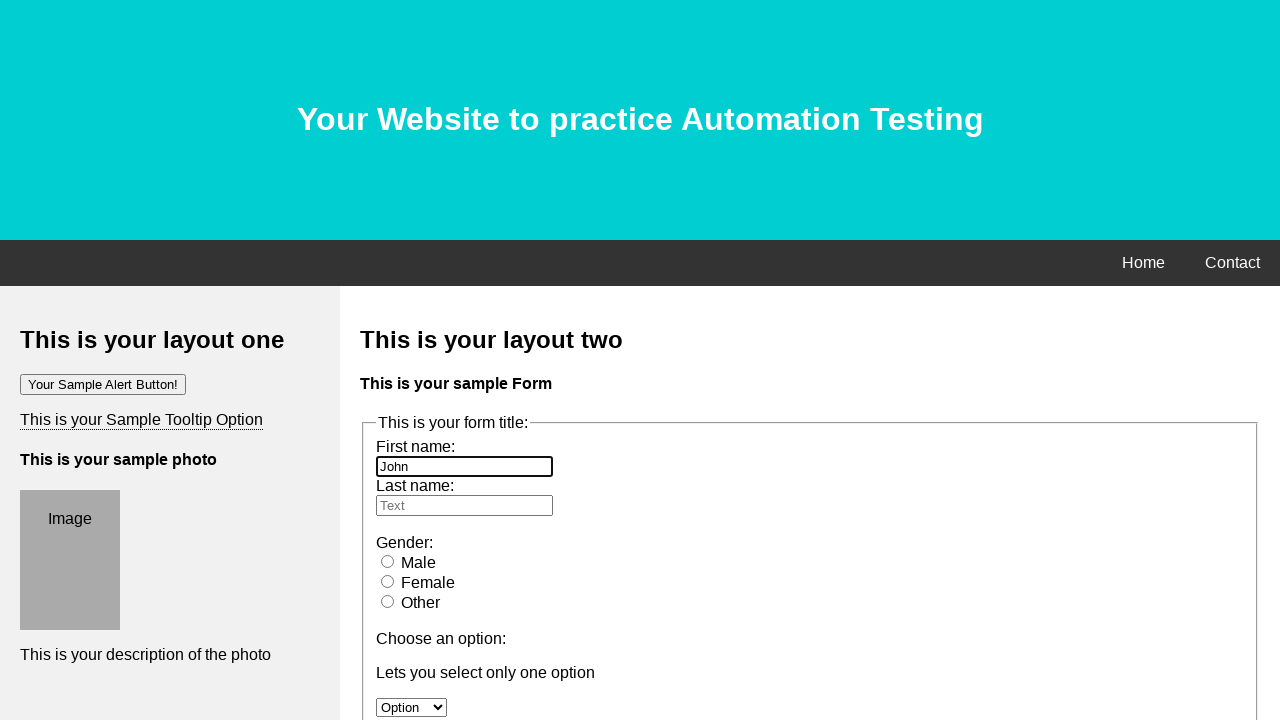

Filled last name field with 'Smith' on #lname
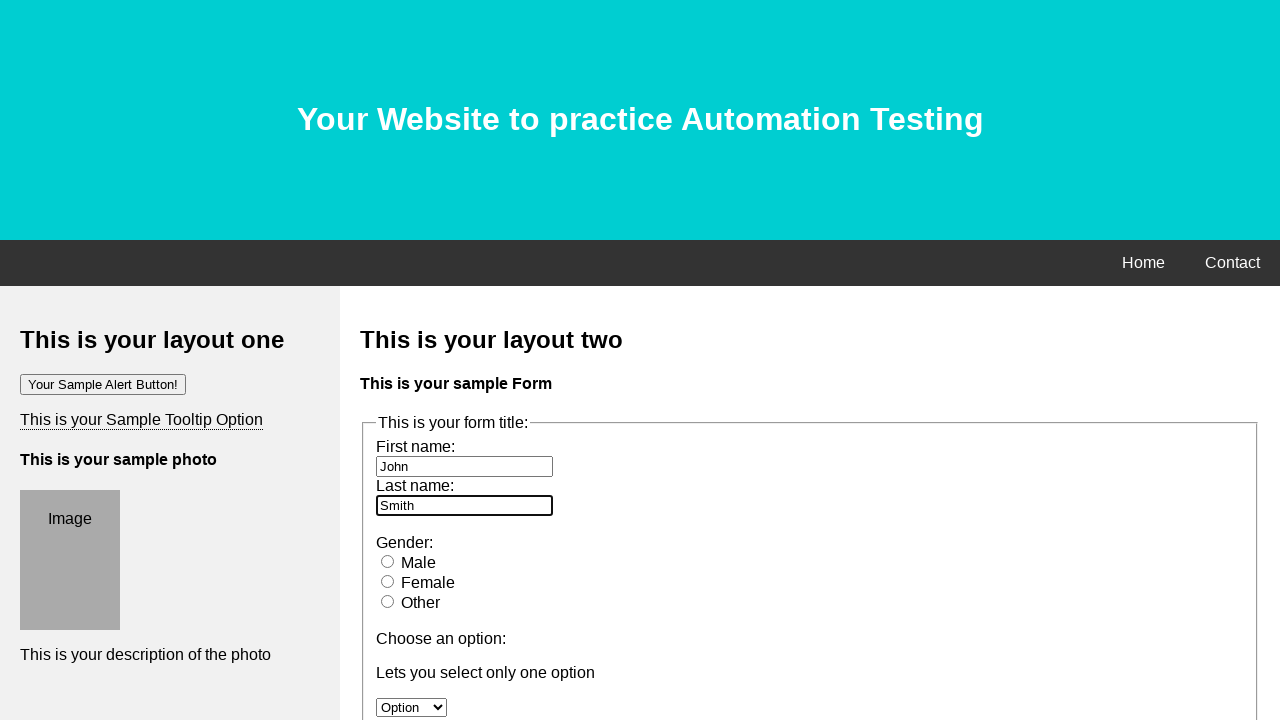

Clicked submit button to submit the form at (404, 361) on button.btn.btn-success
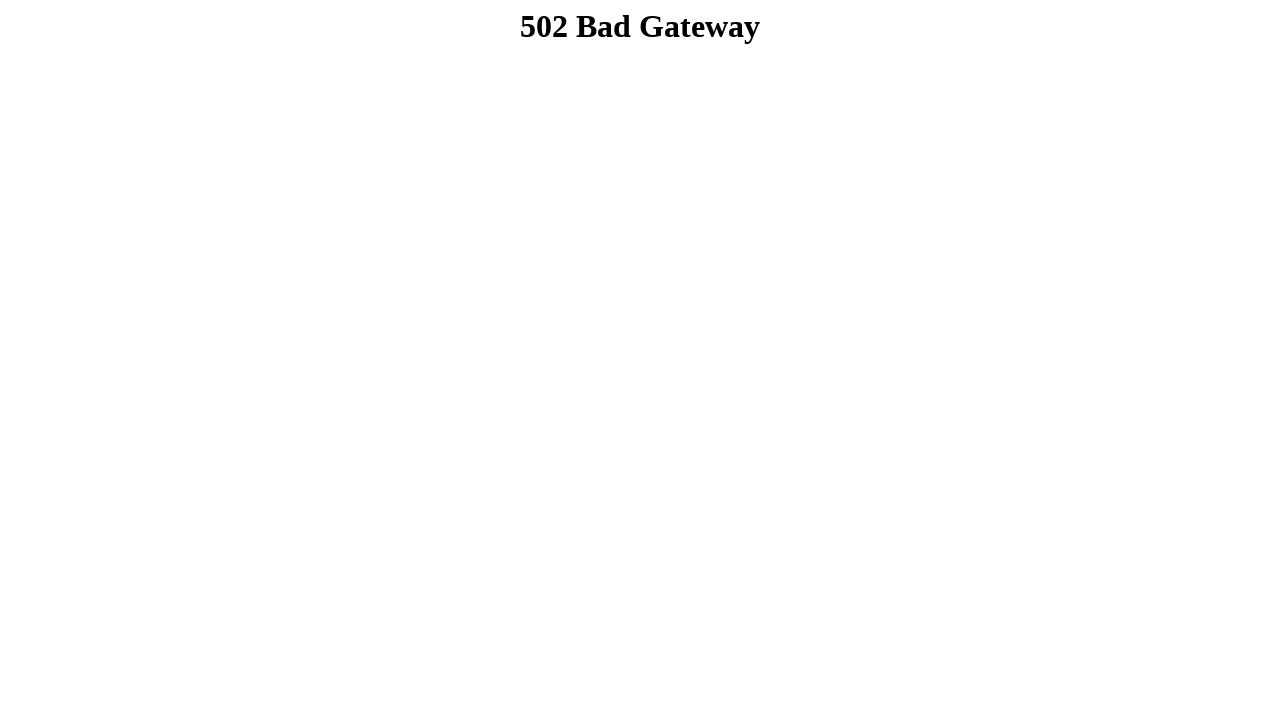

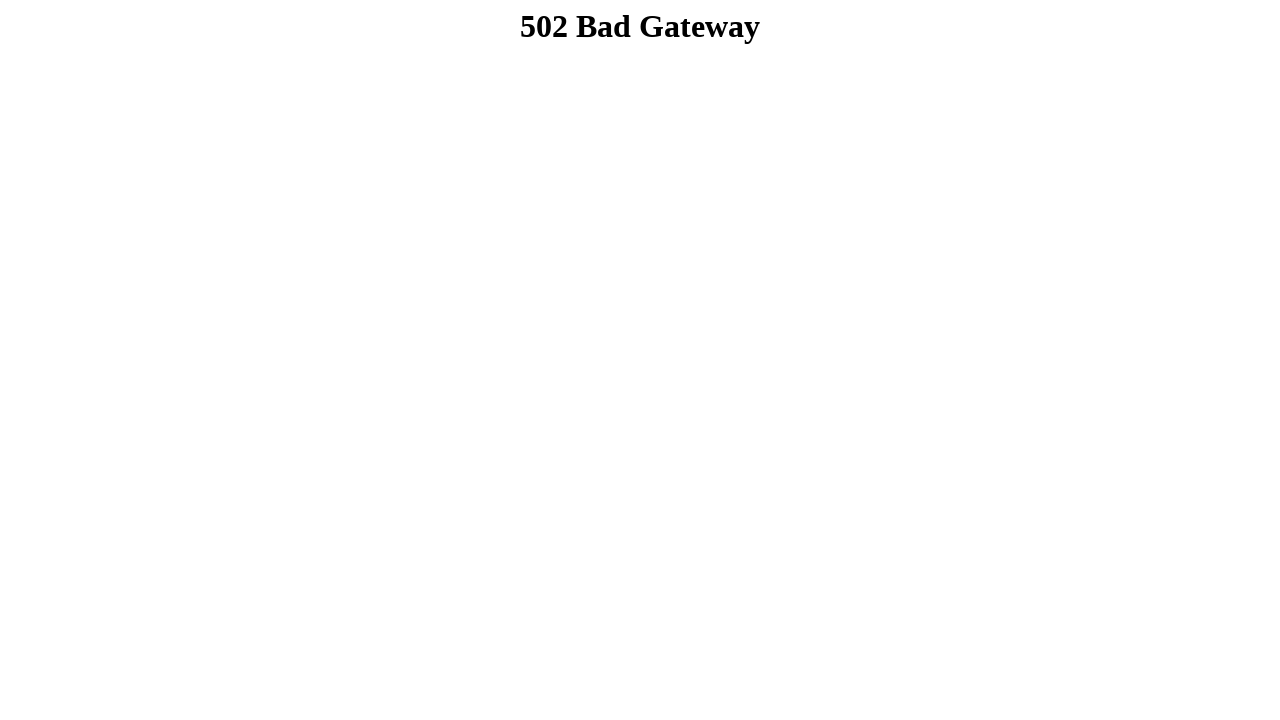